Tests radio button functionality on LeafGround by clicking on a radio button and verifying its selection state.

Starting URL: https://www.leafground.com/radio.xhtml

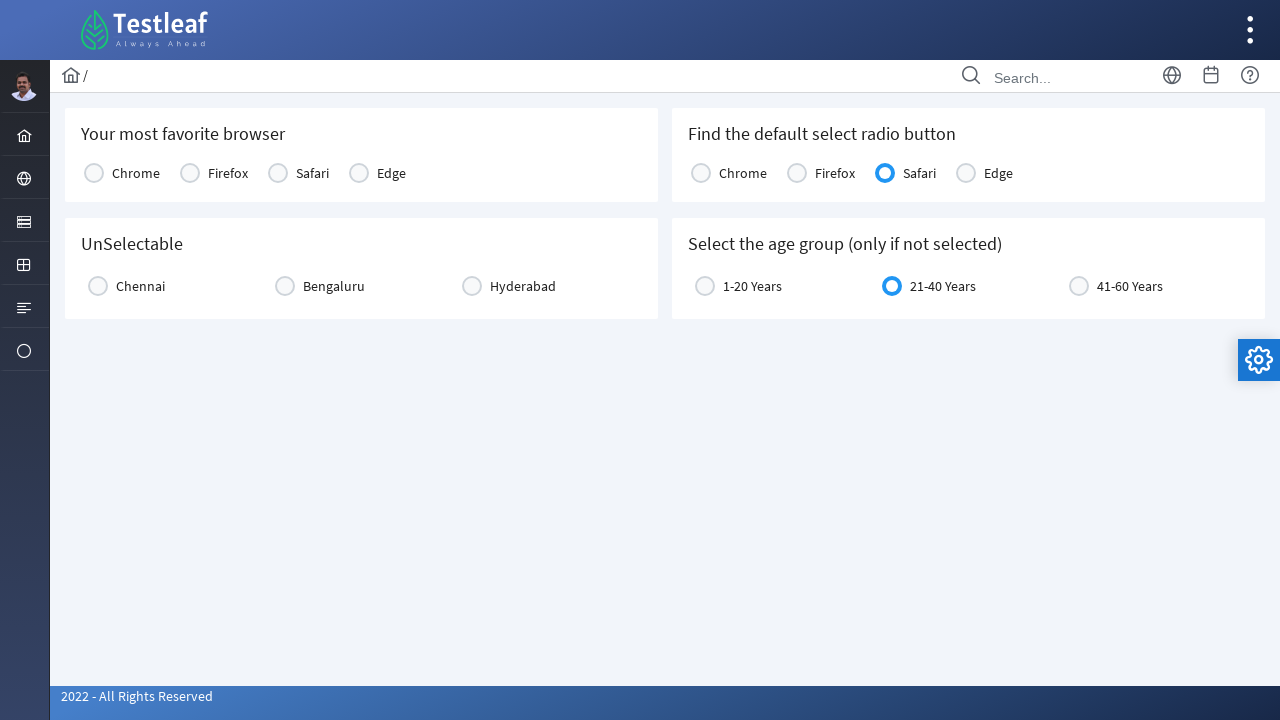

Waited for 'Chrome' text to appear on page
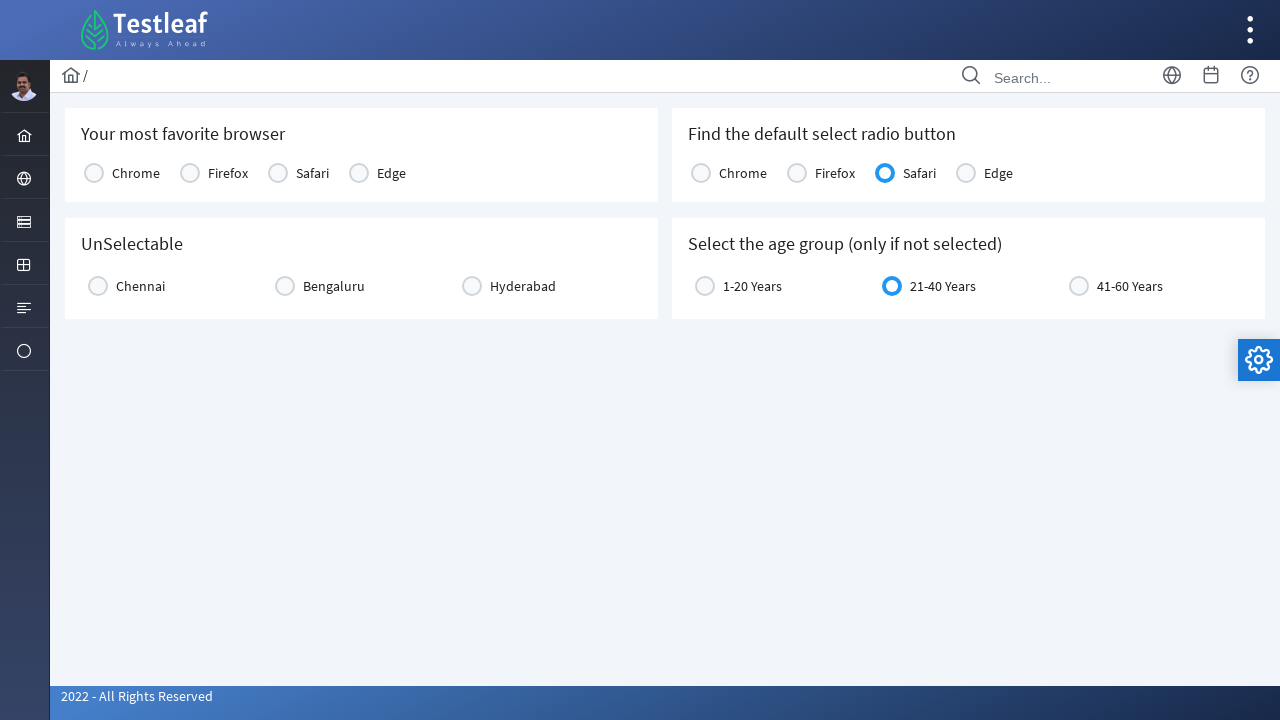

Clicked the Chrome radio button at (136, 173) on xpath=//label[text()='Chrome'] >> nth=0
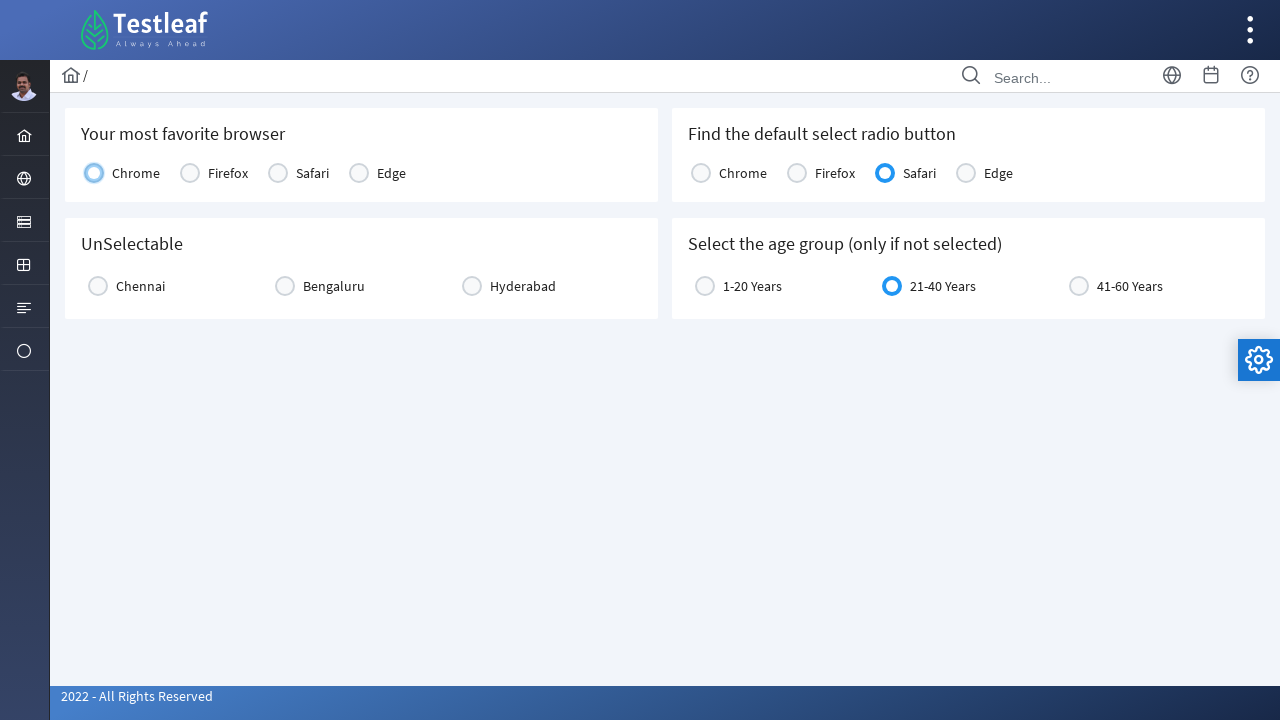

Located the radio button input element
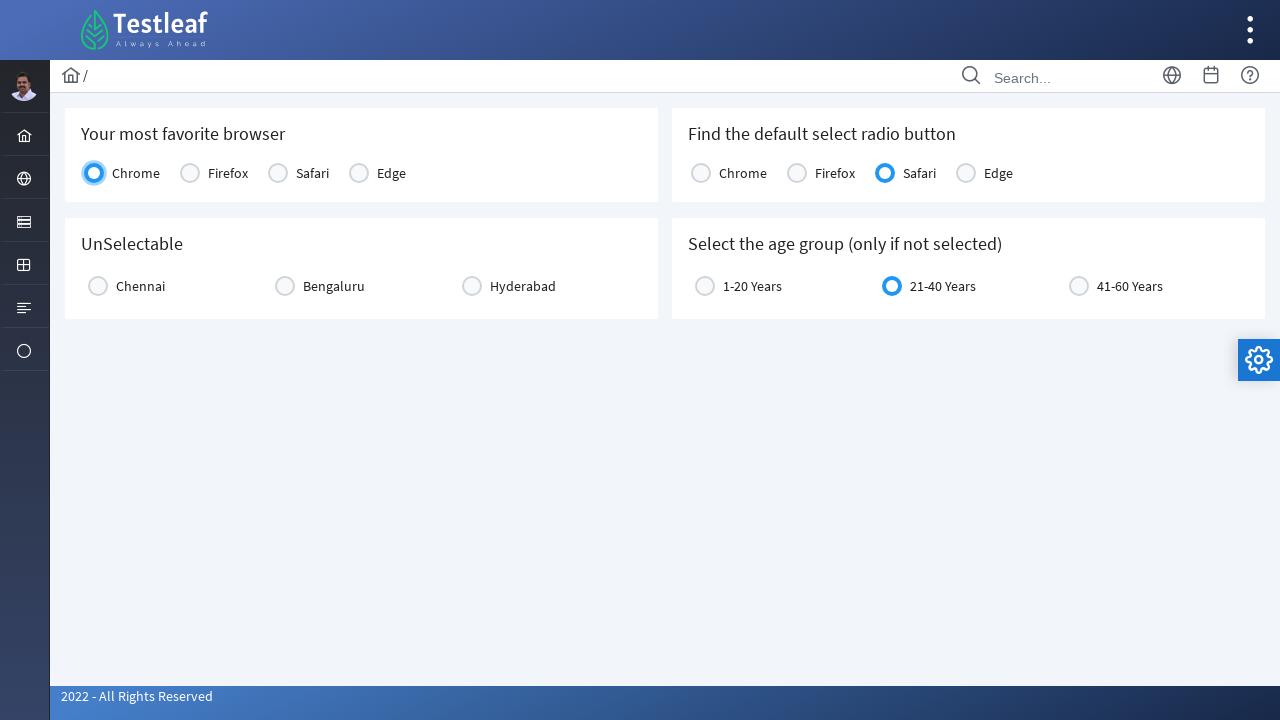

Waited 500ms for UI to settle
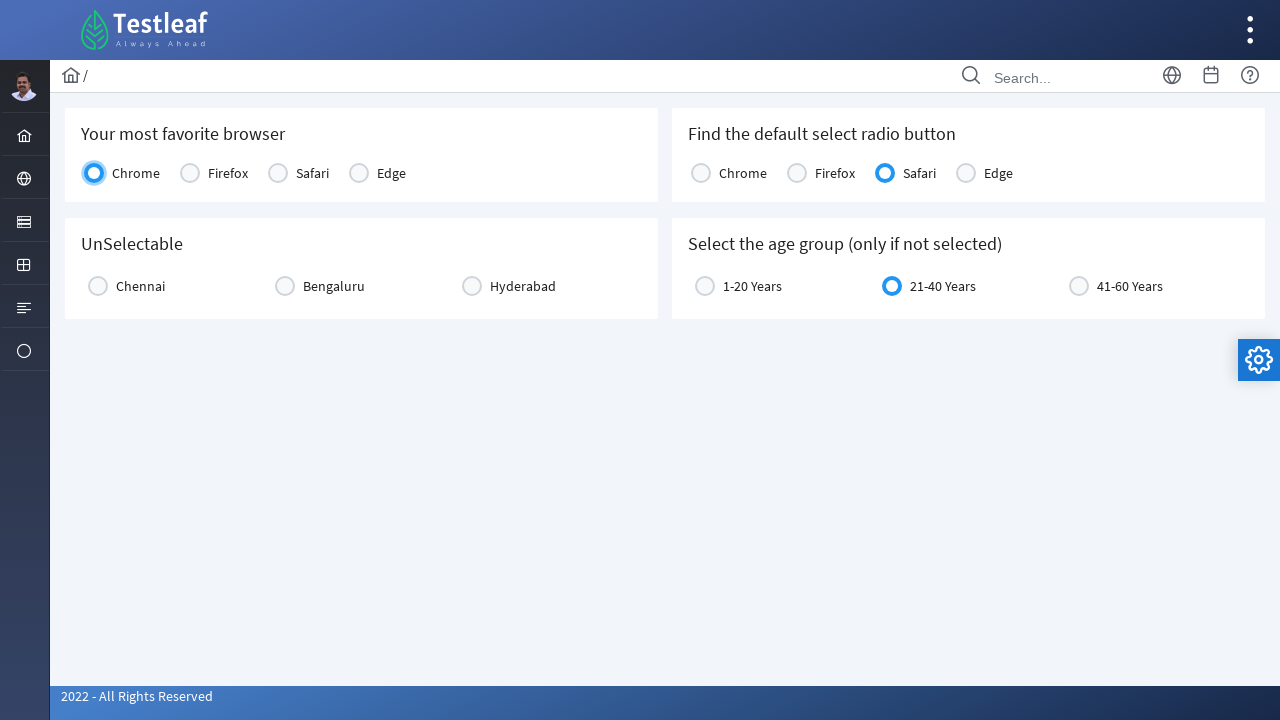

Clicked the Chrome radio button again to verify selection behavior at (136, 173) on xpath=//label[text()='Chrome'] >> nth=0
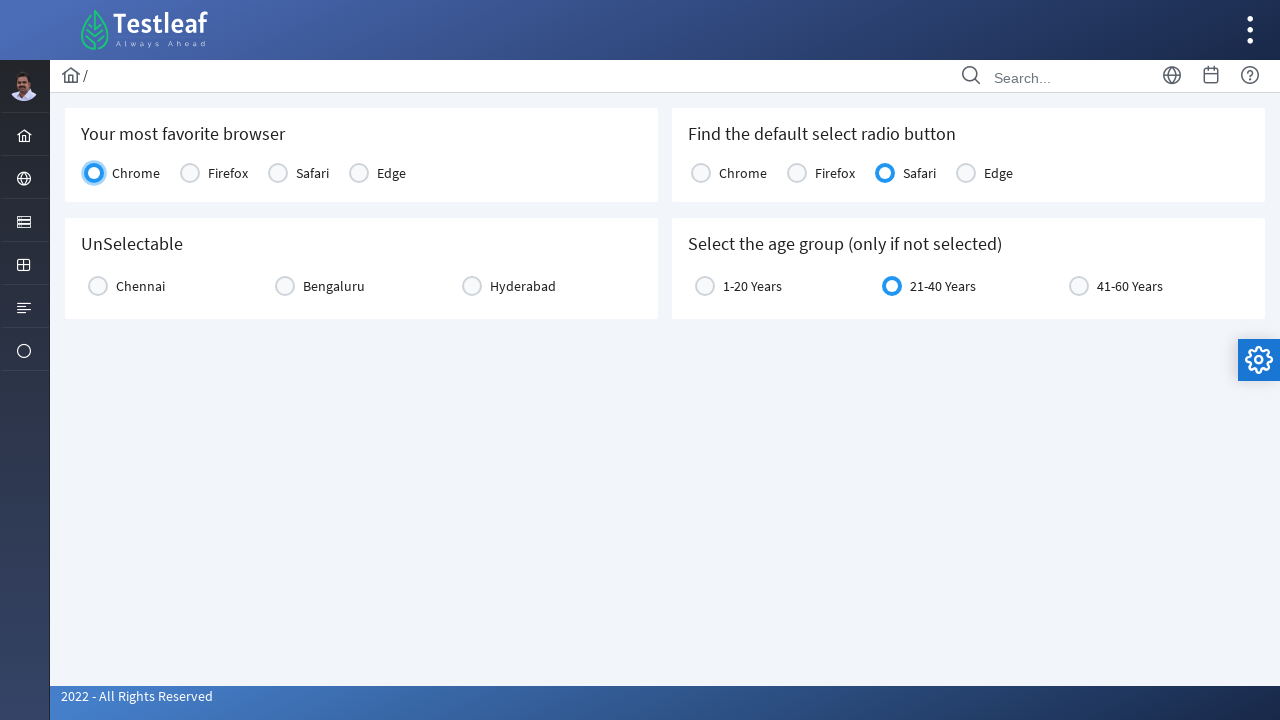

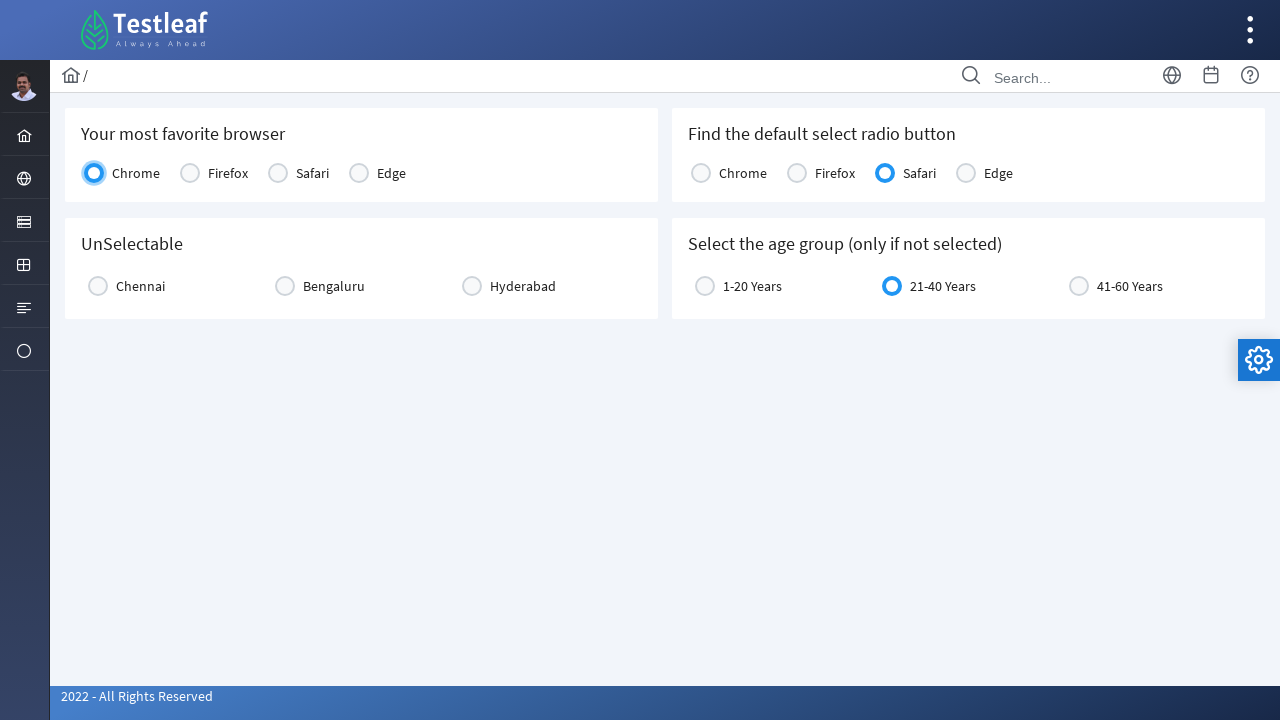